Navigates to a page with a large table and locates a specific element by ID, demonstrating element highlighting functionality by finding and interacting with a specific sibling element.

Starting URL: http://the-internet.herokuapp.com/large

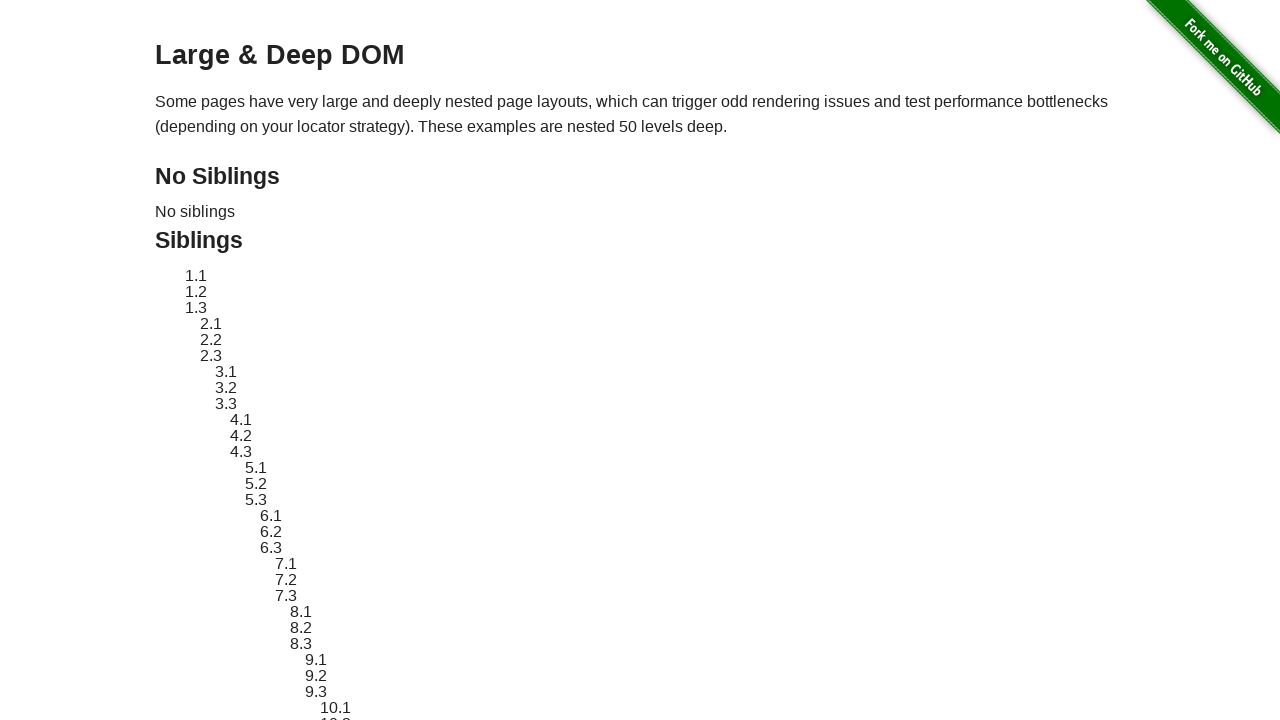

Located target element with ID 'sibling-2.3' in the large table
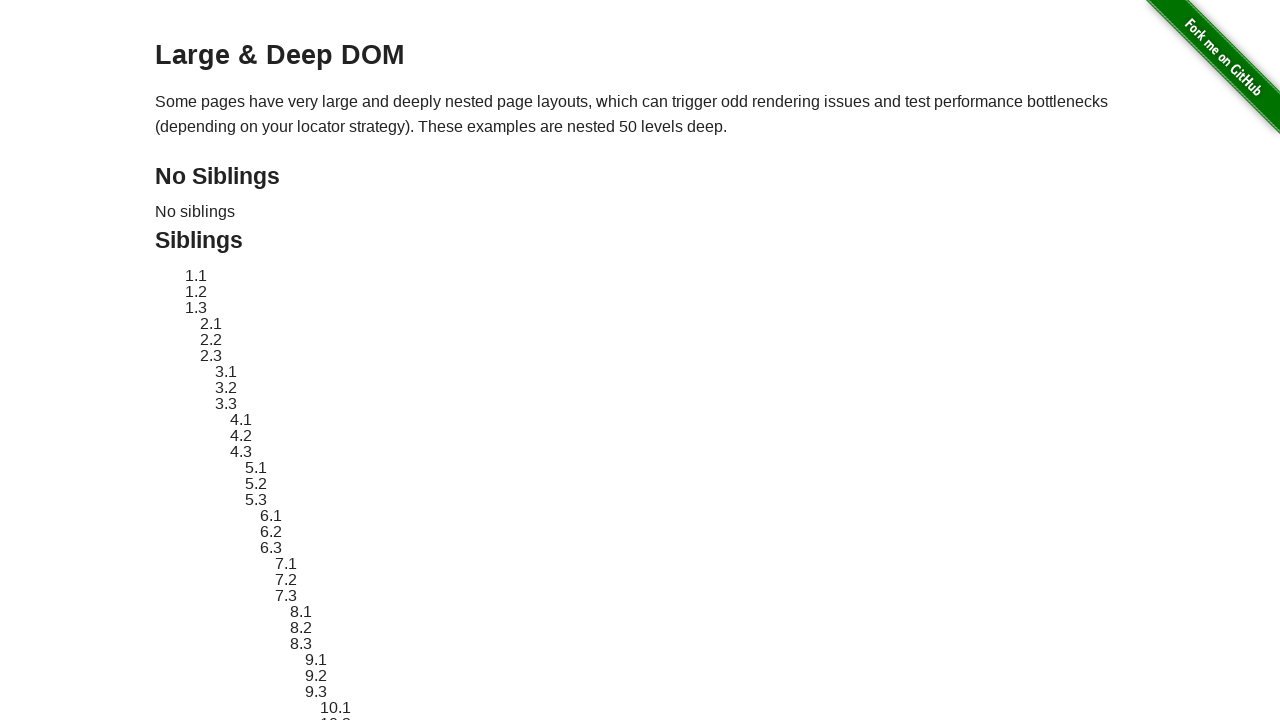

Target element became visible
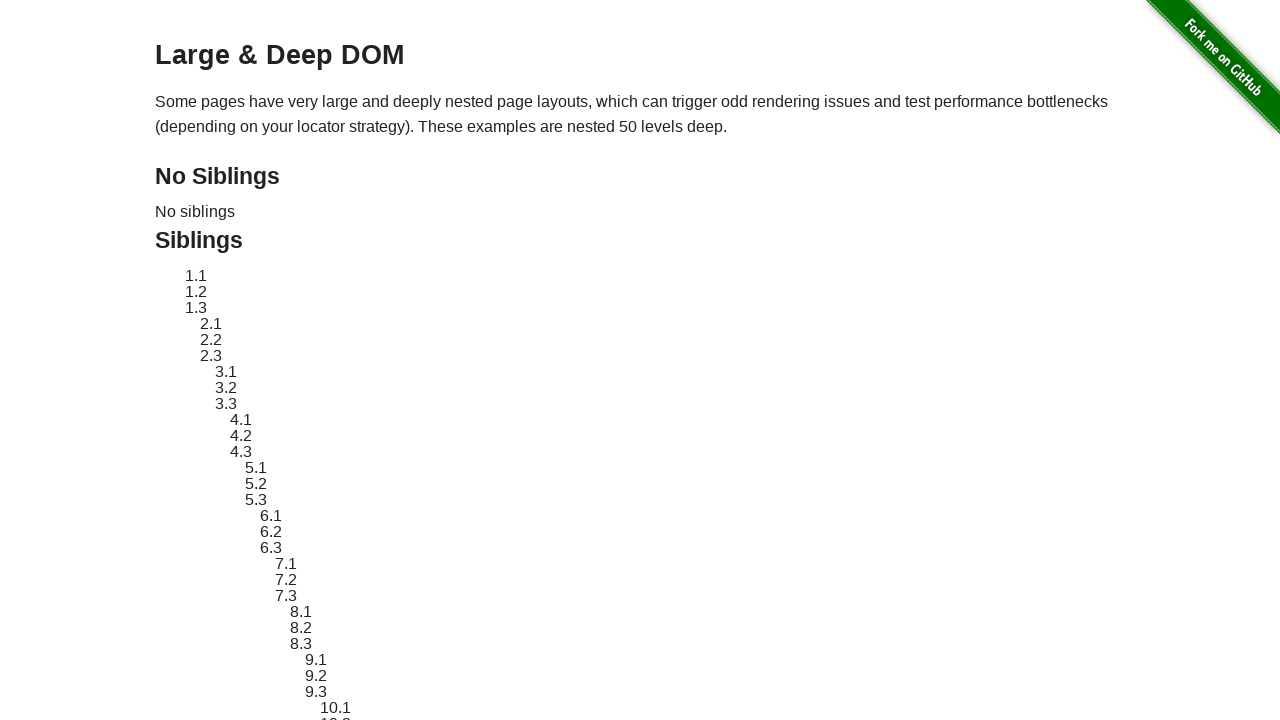

Applied red dashed border highlight to target element
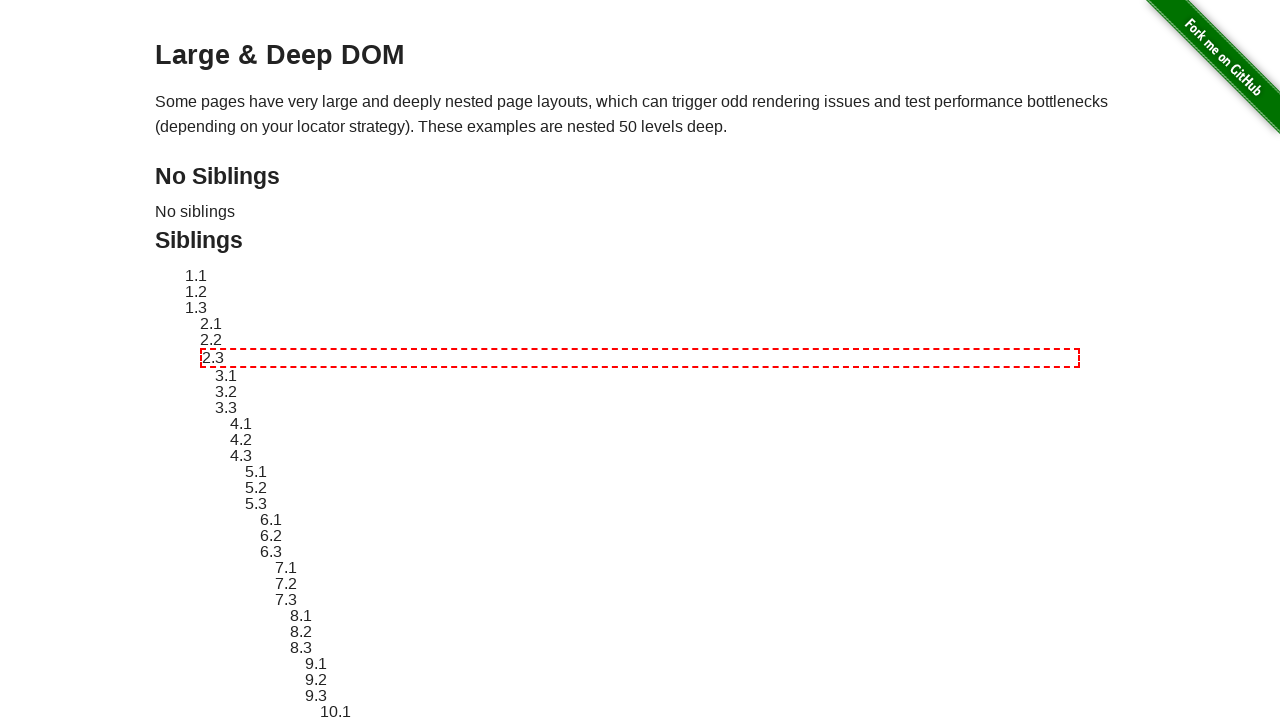

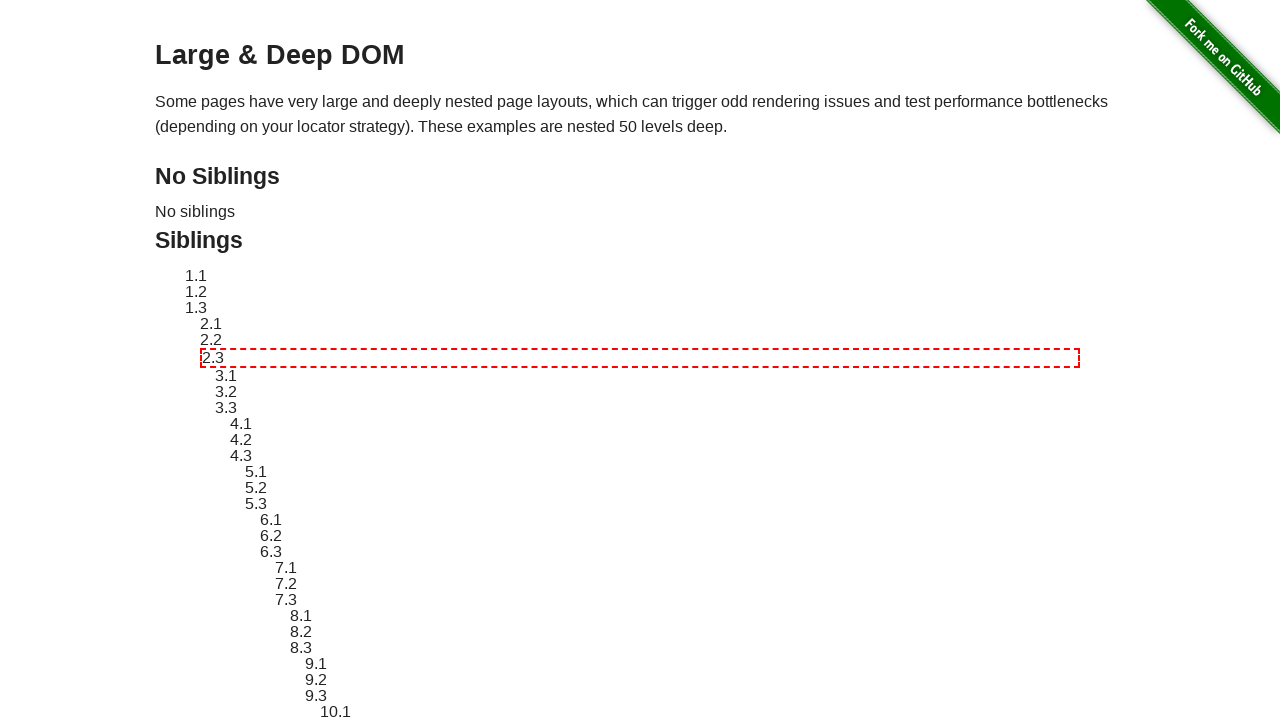